Tests various alert interactions including accepting, dismissing, and entering text into prompt alerts on a demonstration page

Starting URL: https://leafground.com/alert.xhtml

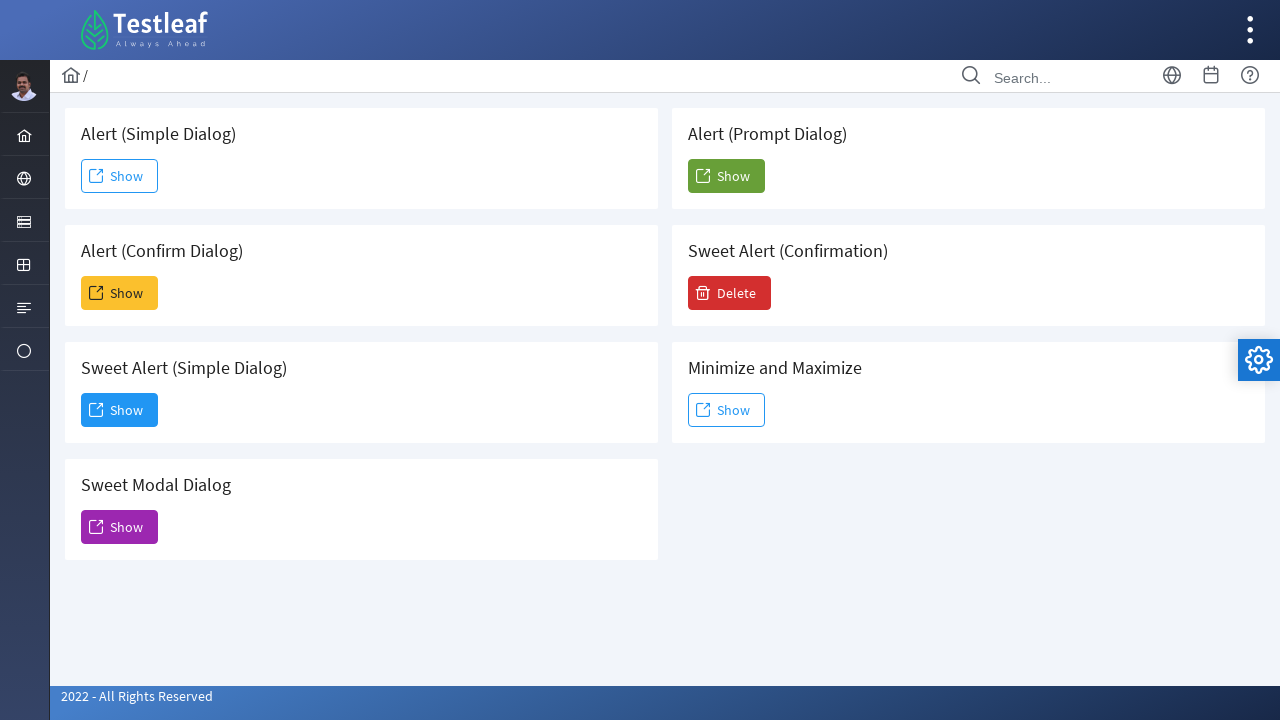

Clicked button to trigger simple alert at (120, 176) on button[name='j_idt88:j_idt91']
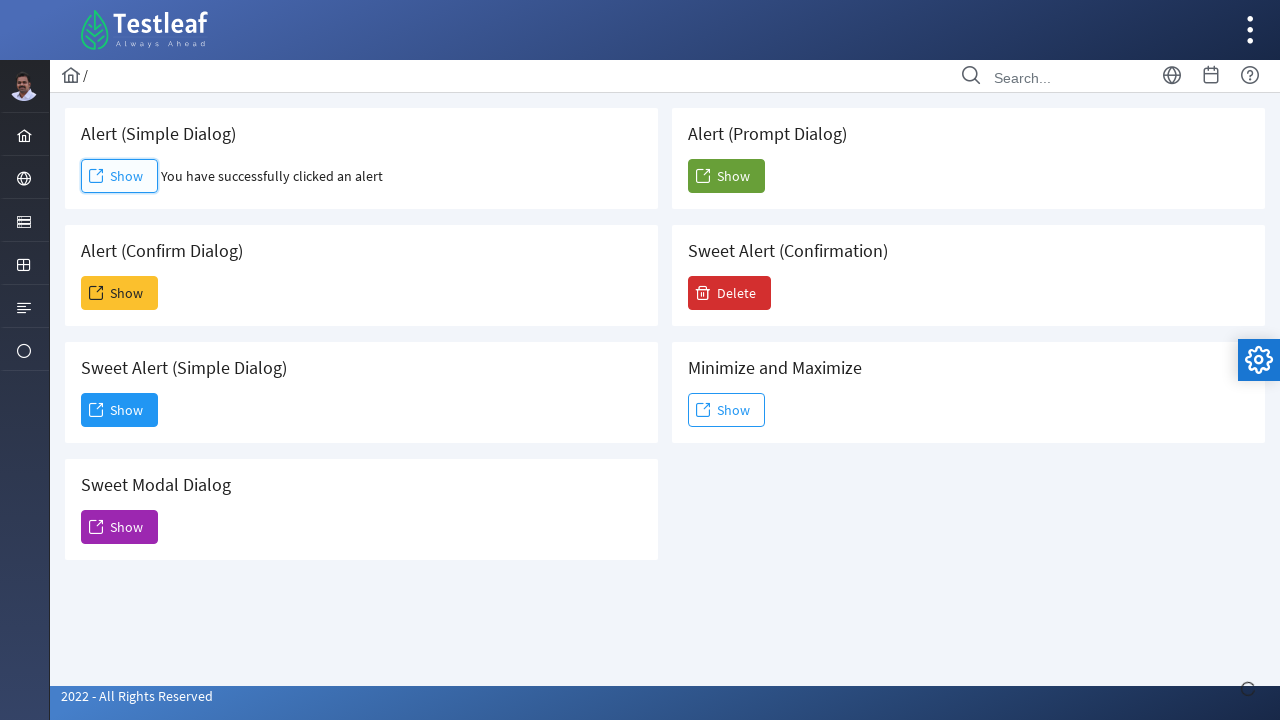

Set up dialog handler to accept alert
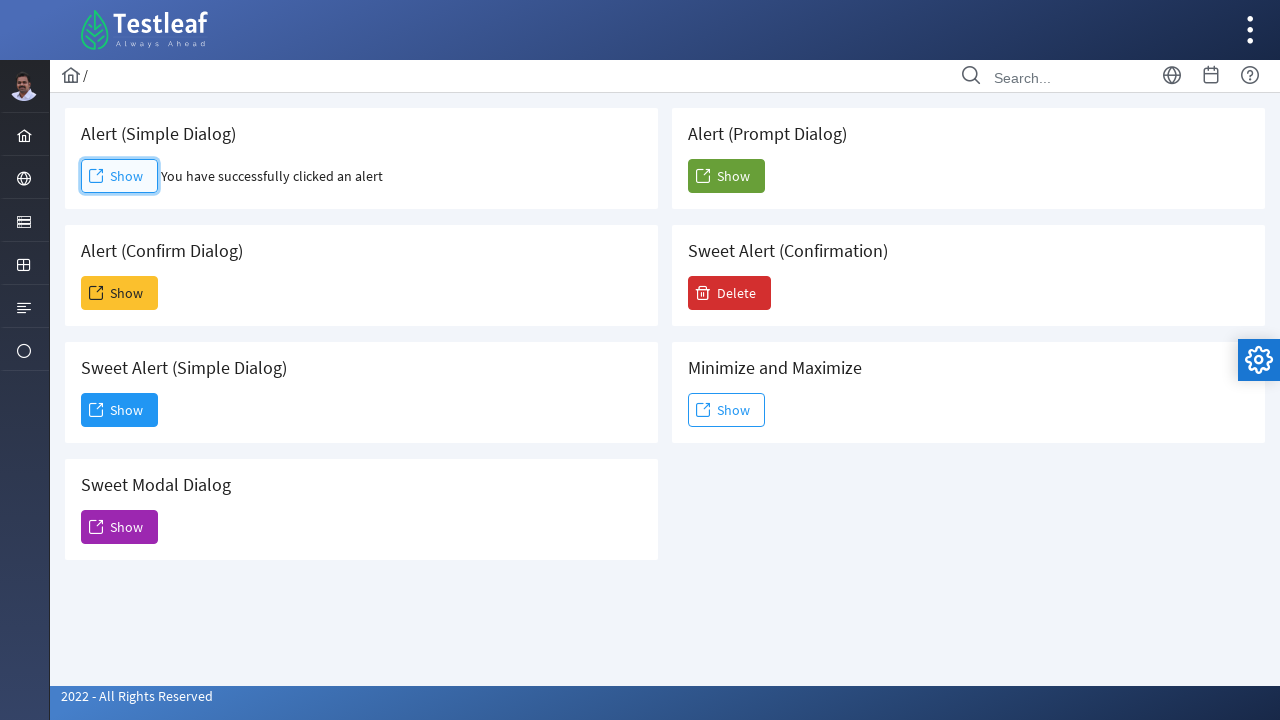

Retrieved simple alert result text: You have successfully clicked an alert
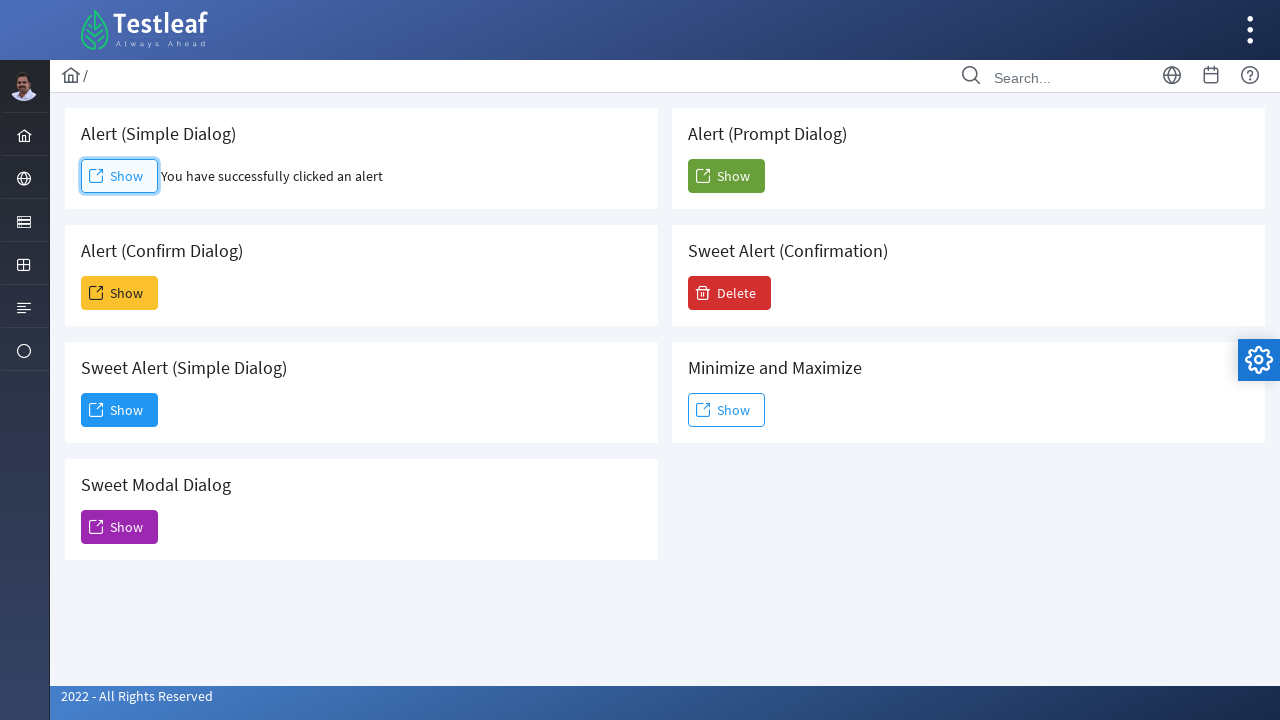

Printed simple alert result
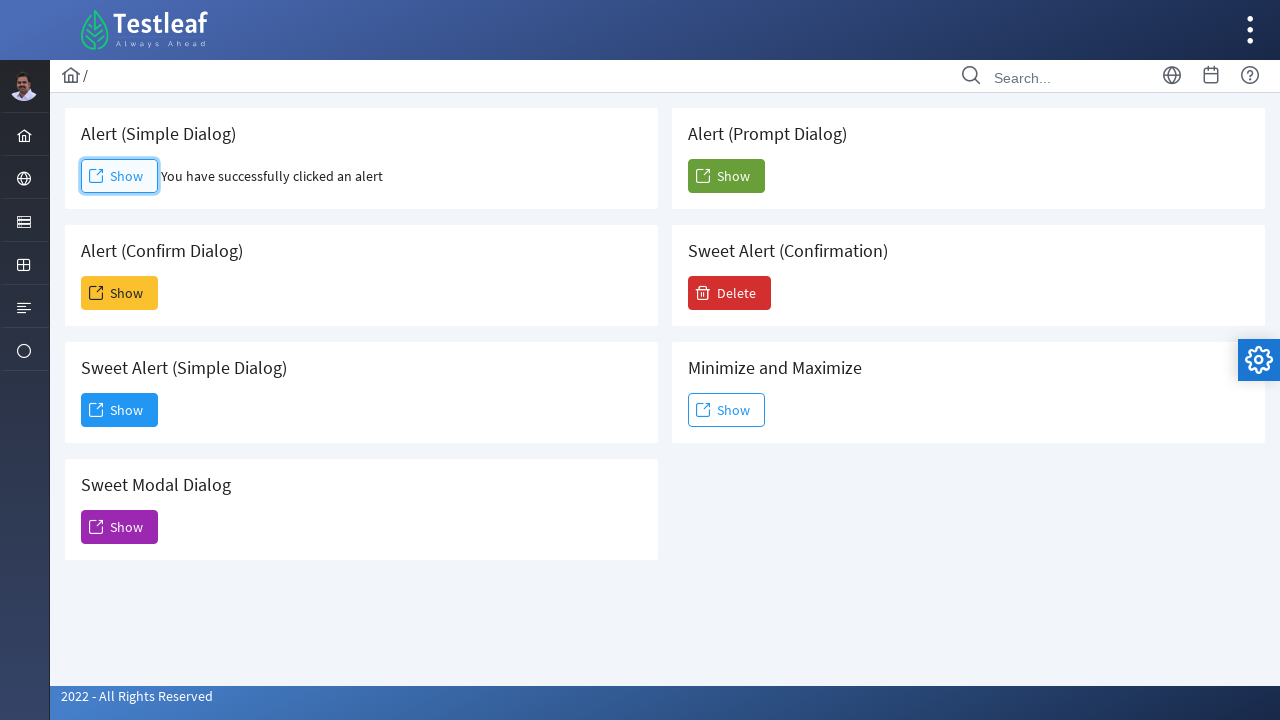

Clicked button to trigger confirm alert at (120, 293) on button[name='j_idt88:j_idt93']
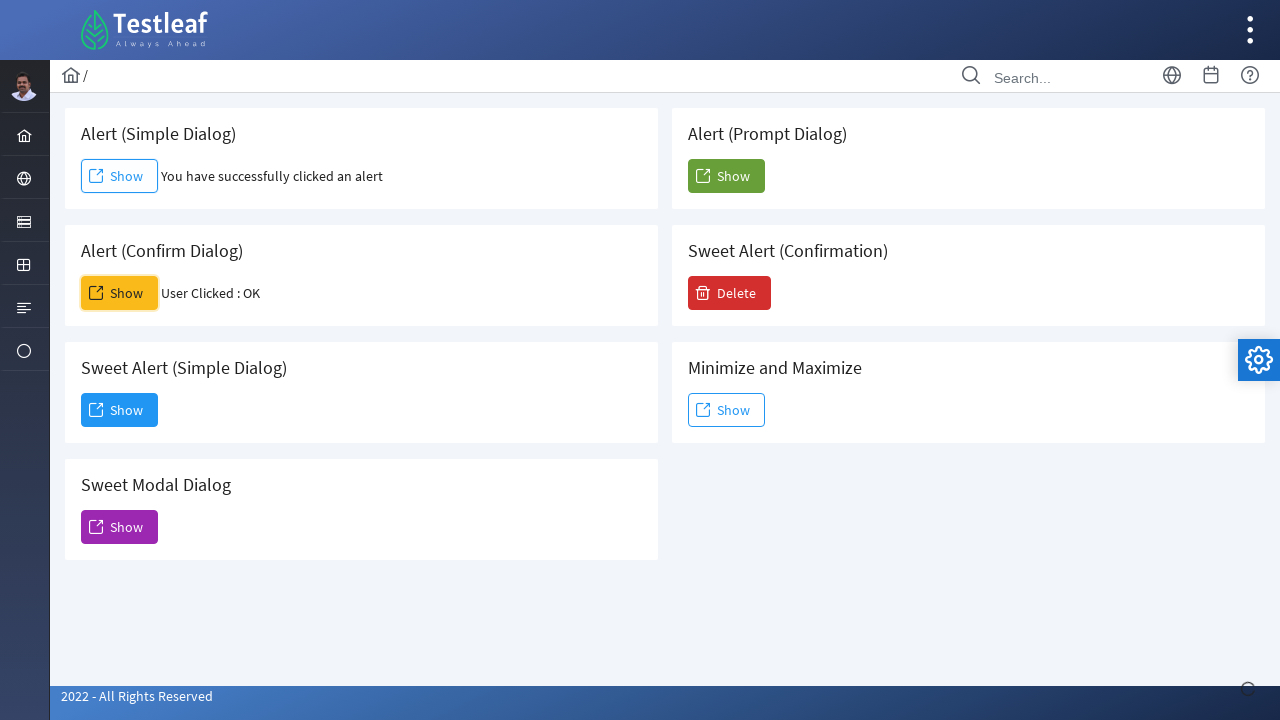

Set up dialog handler to dismiss alert
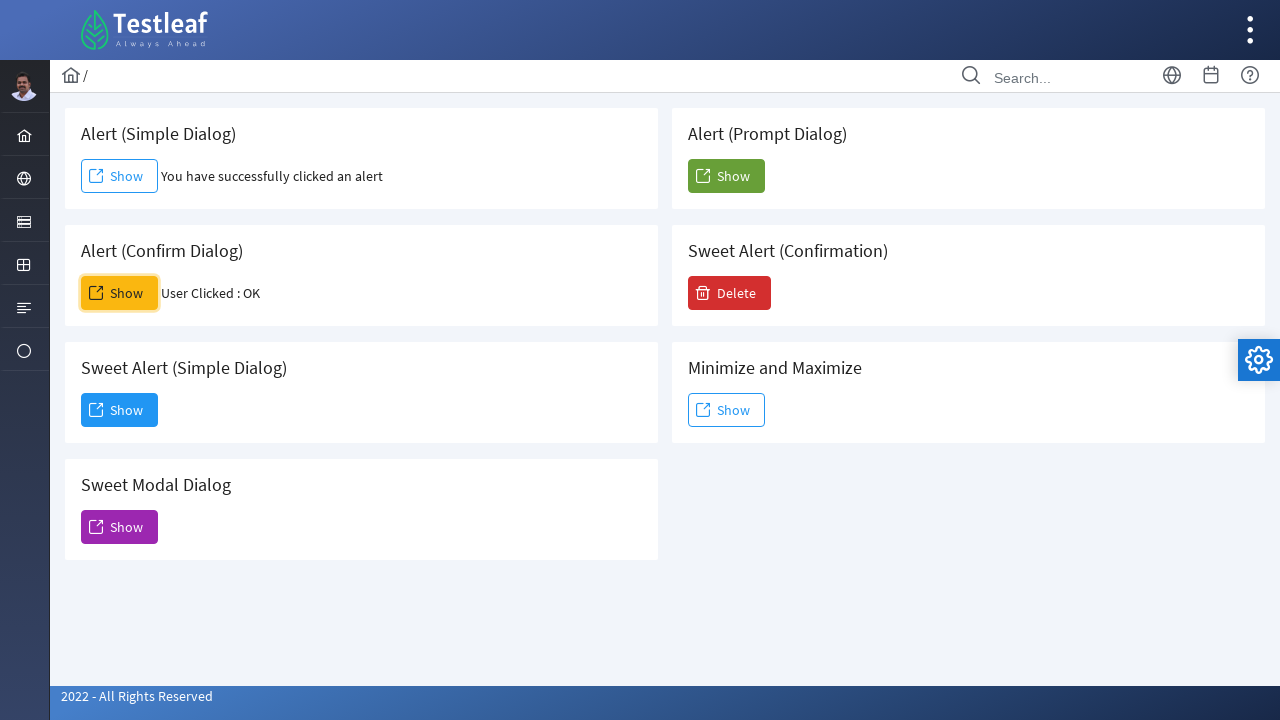

Retrieved confirm alert result text: User Clicked : OK
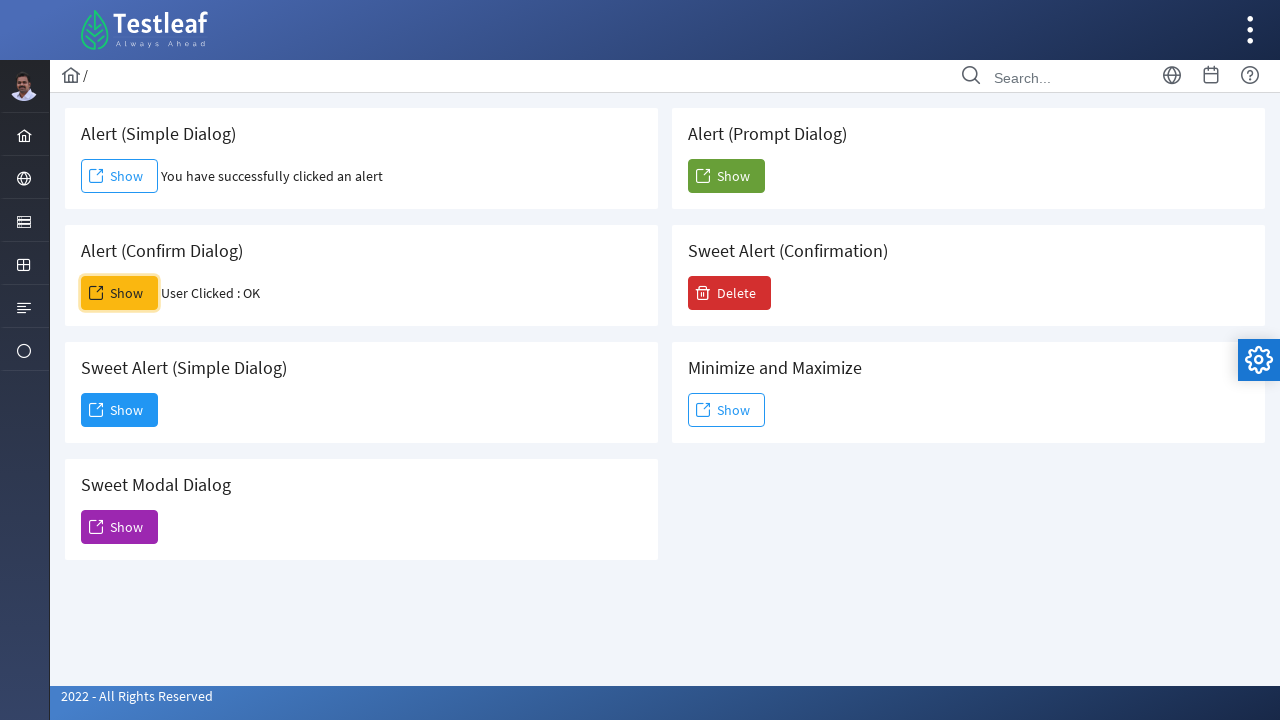

Printed confirm alert result
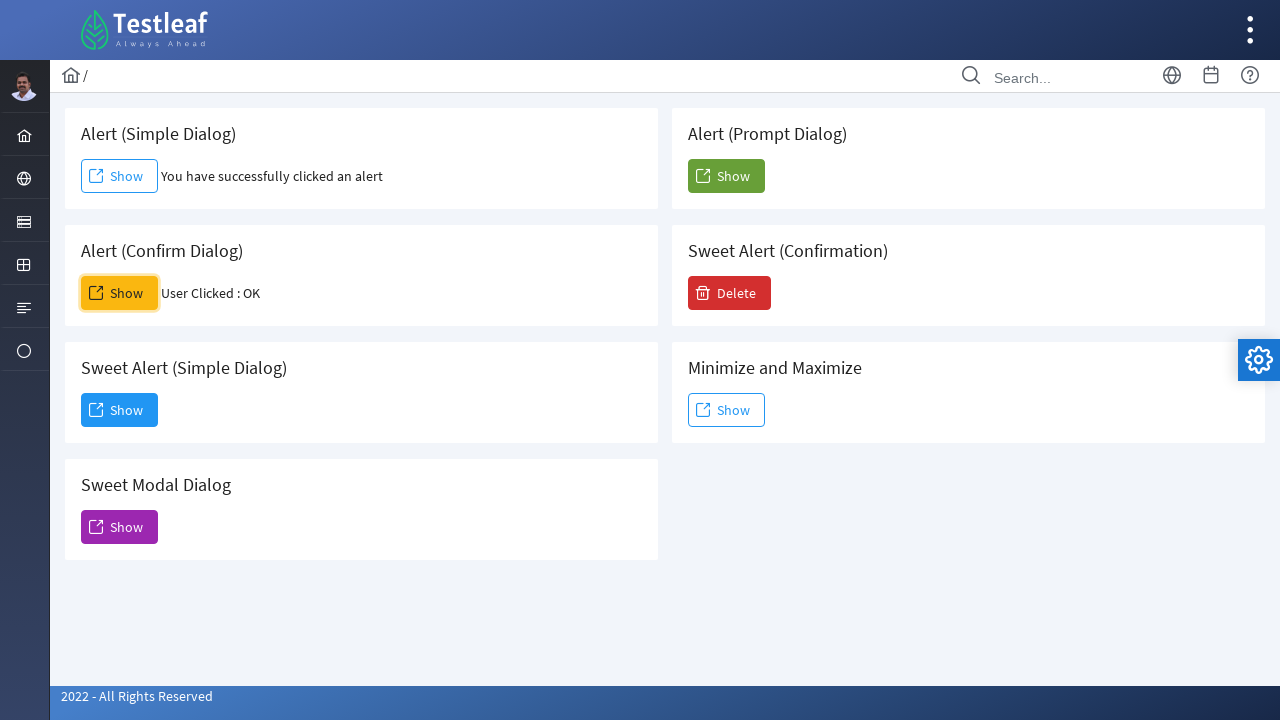

Set up dialog handler for prompt with text input
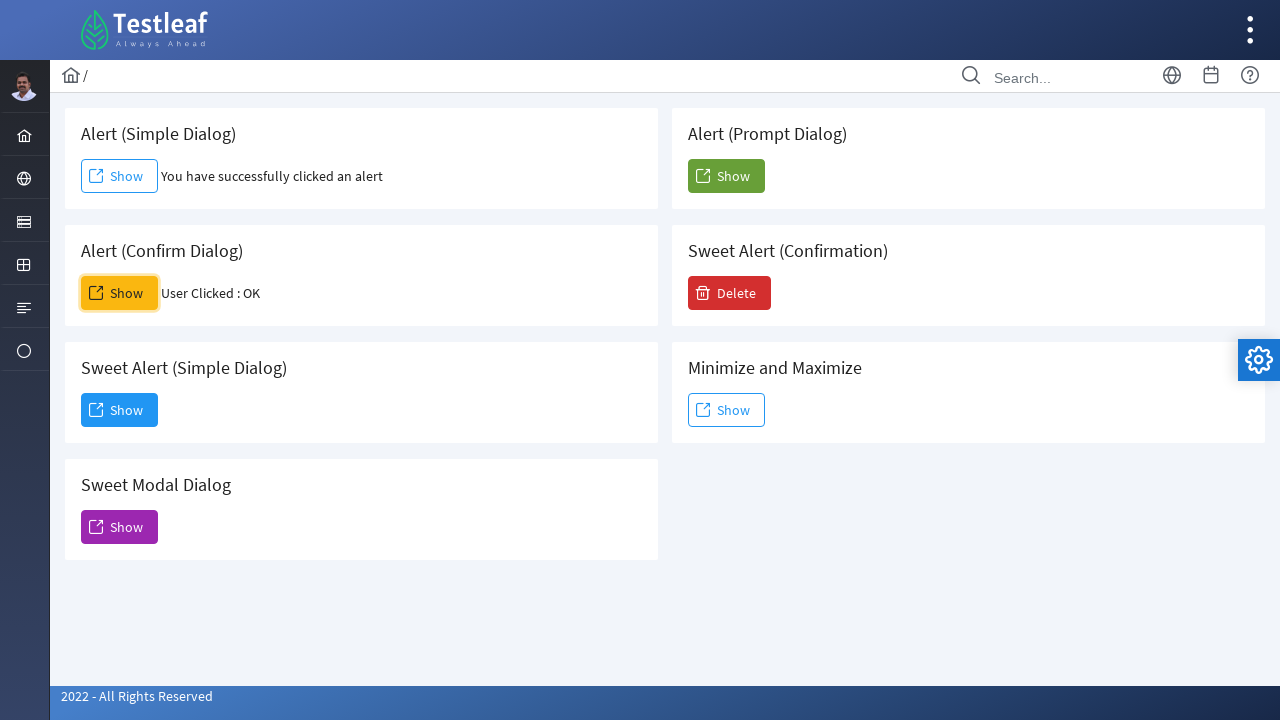

Clicked button to trigger prompt alert at (726, 176) on button[name='j_idt88:j_idt104']
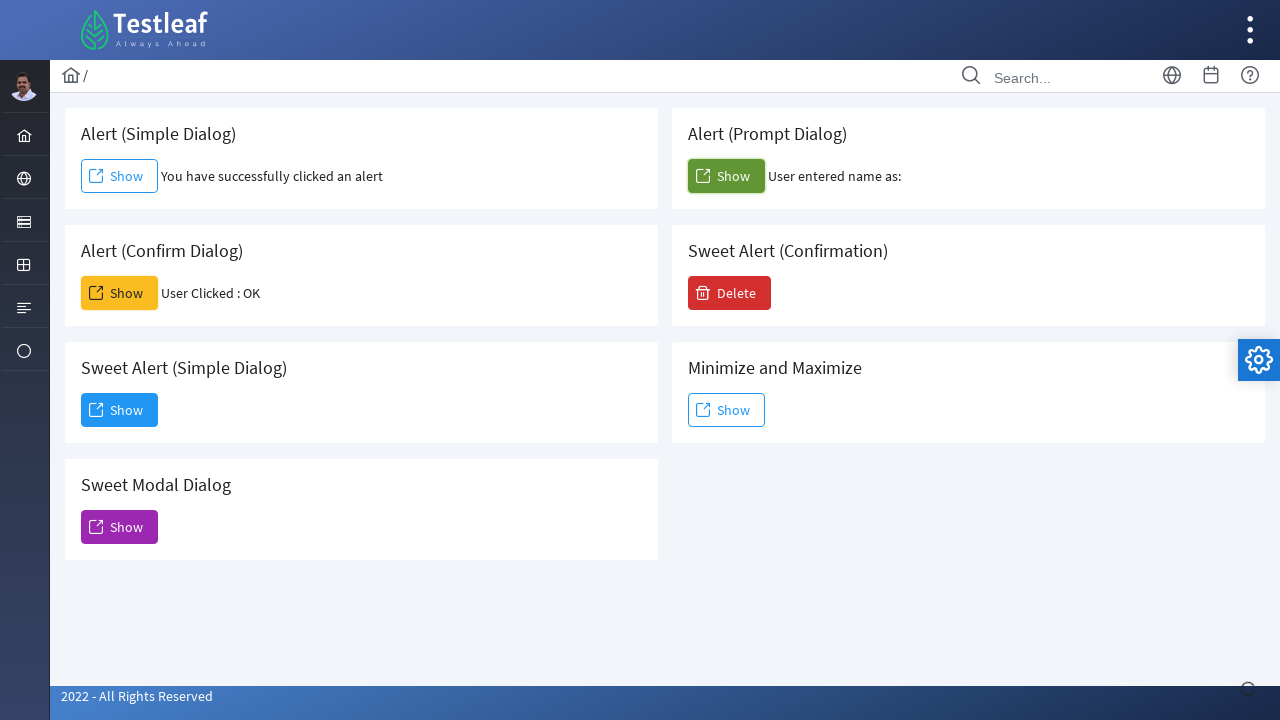

Retrieved prompt alert result text: User entered name as: 
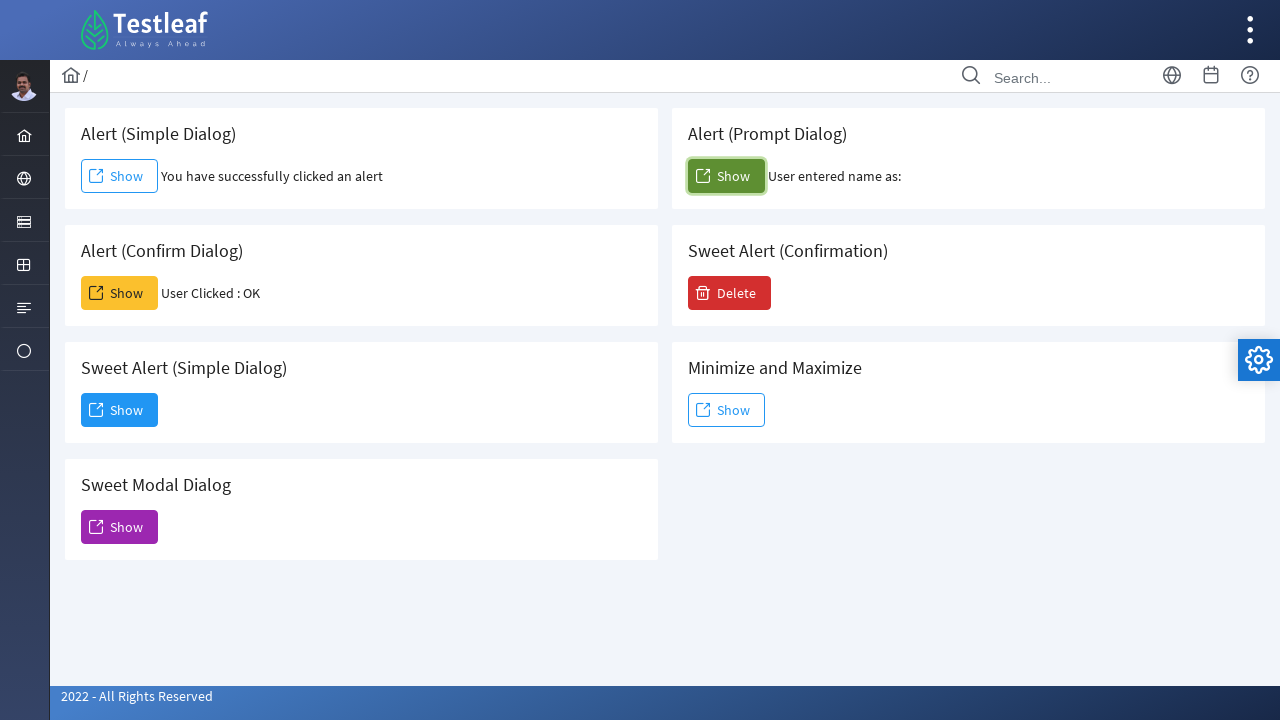

Printed prompt alert result
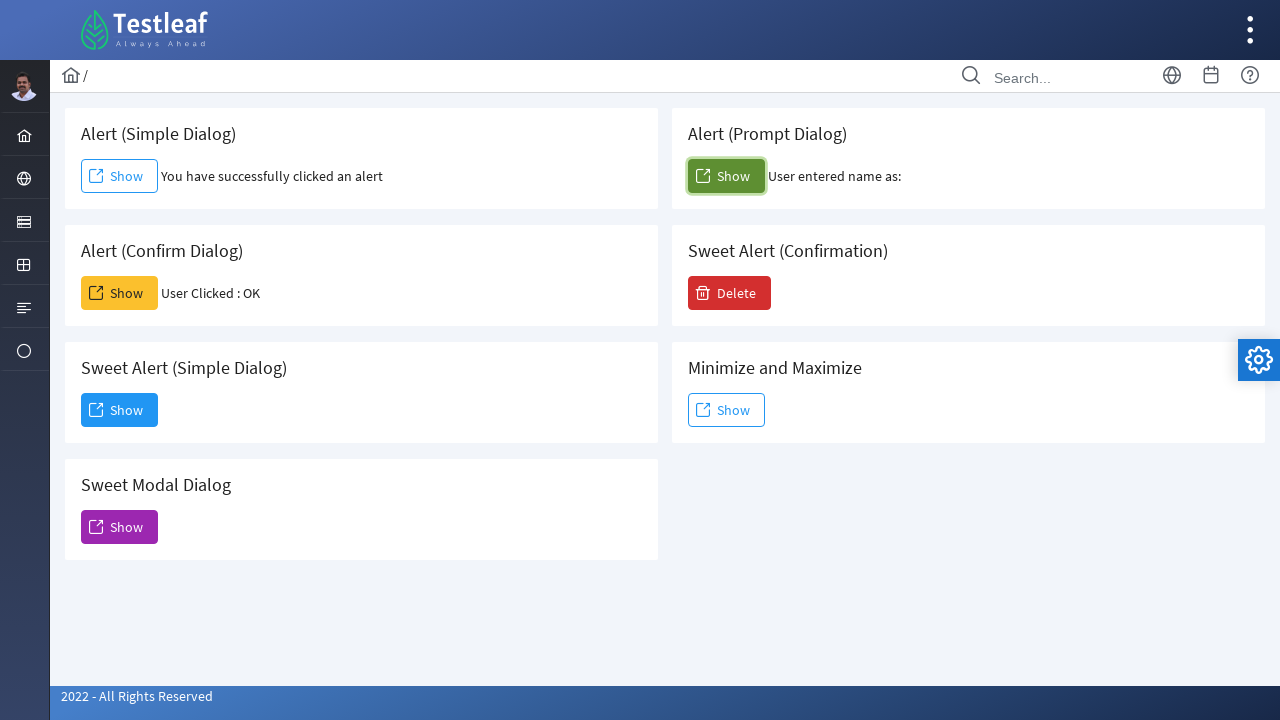

Clicked button to trigger sweet alert at (120, 410) on button[name='j_idt88:j_idt95']
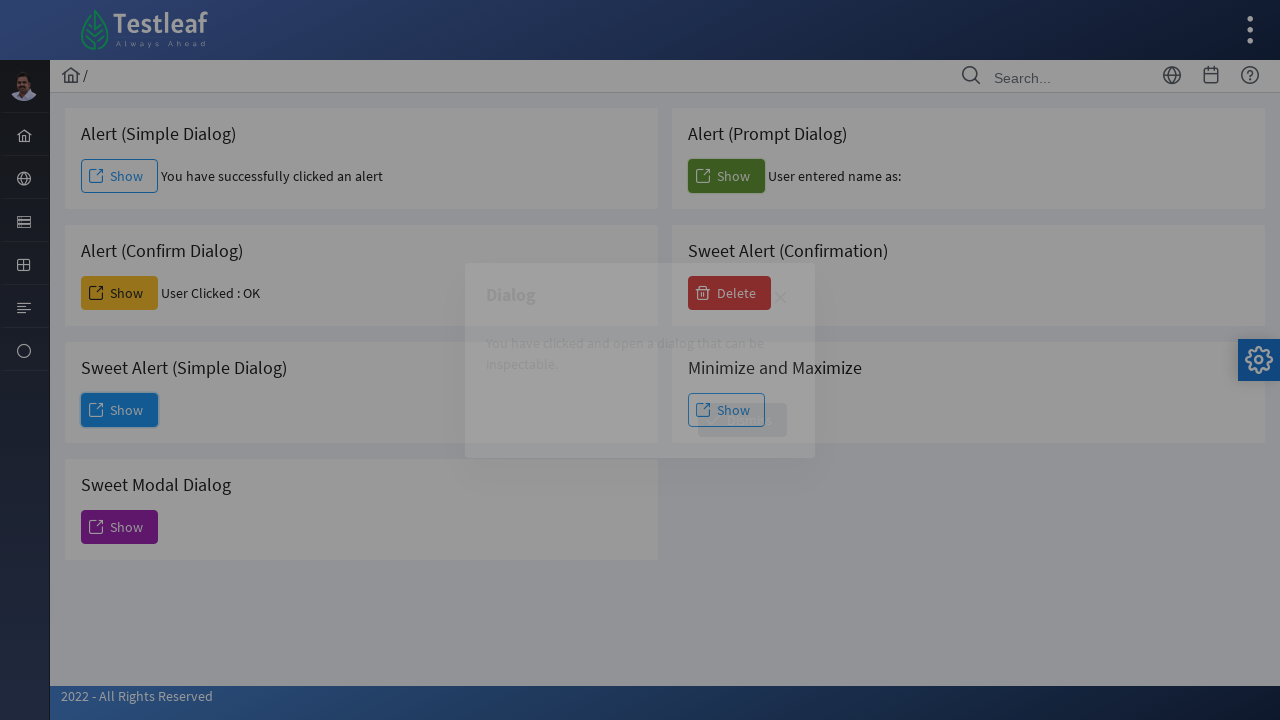

Clicked dismiss button in sweet alert at (742, 420) on button[name='j_idt88:j_idt98']
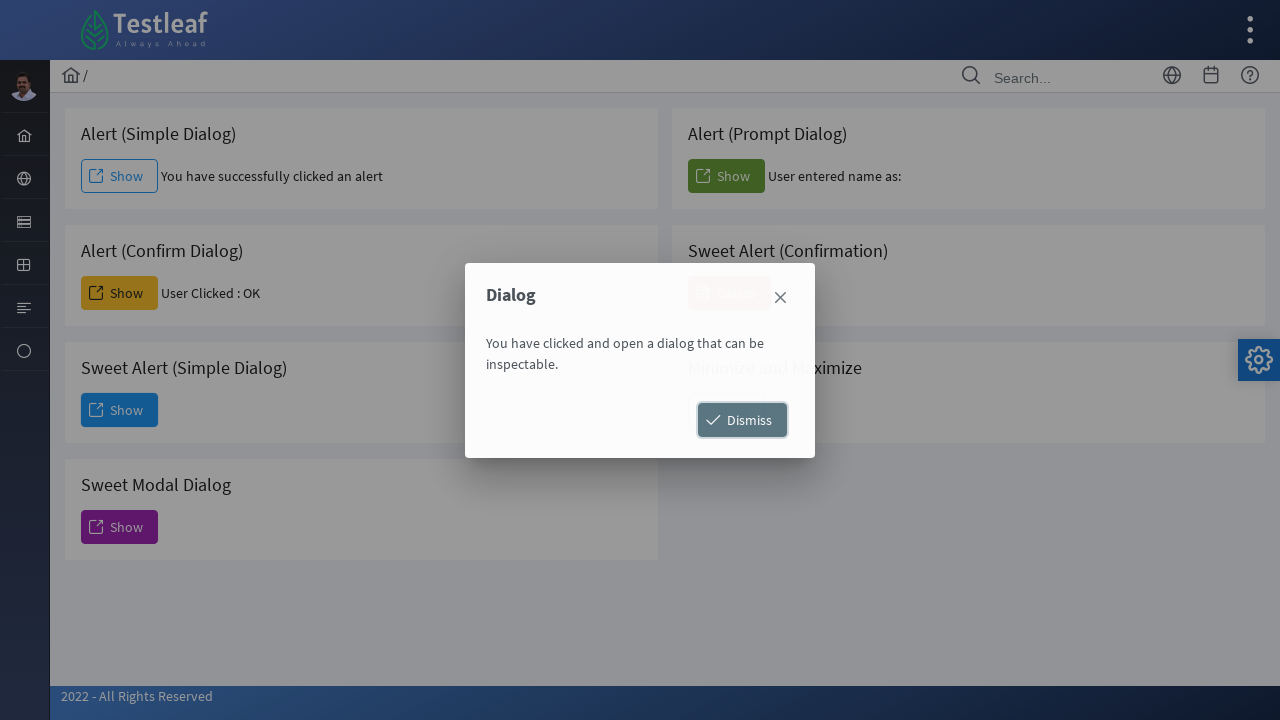

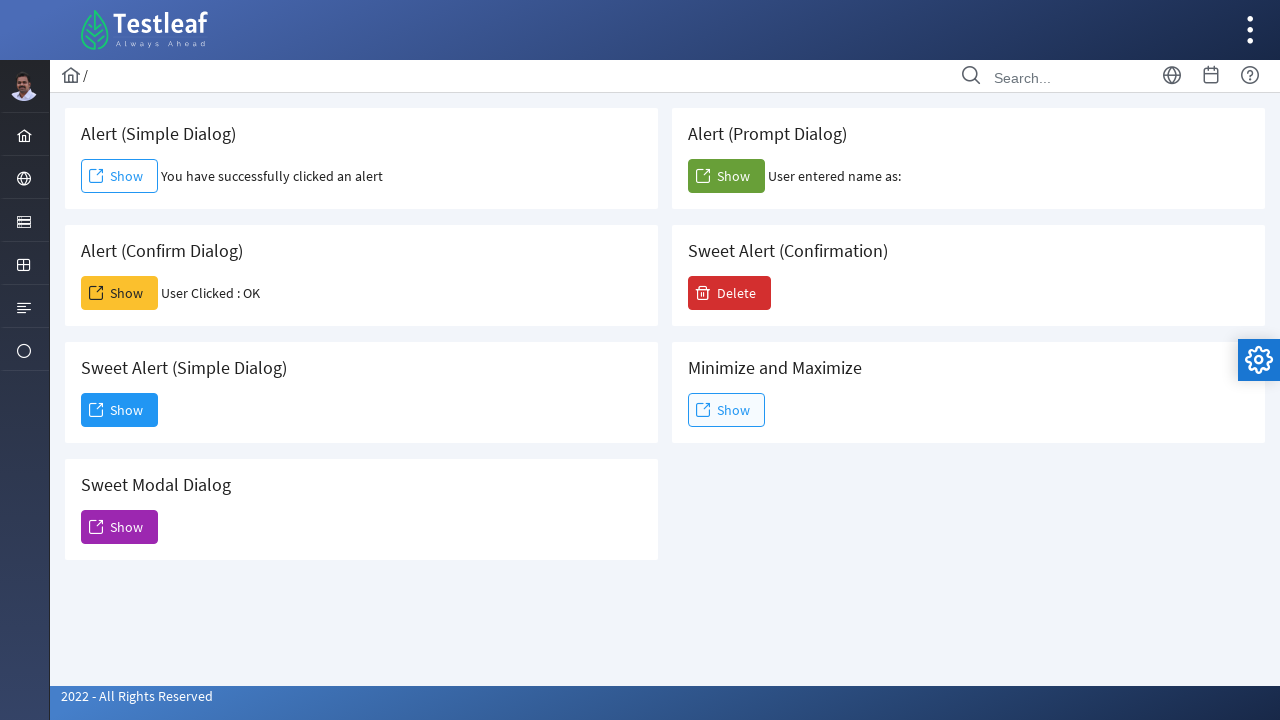